Clicks the Make Appointment button and verifies it redirects to the login page with appropriate messaging

Starting URL: https://katalon-demo-cura.herokuapp.com/

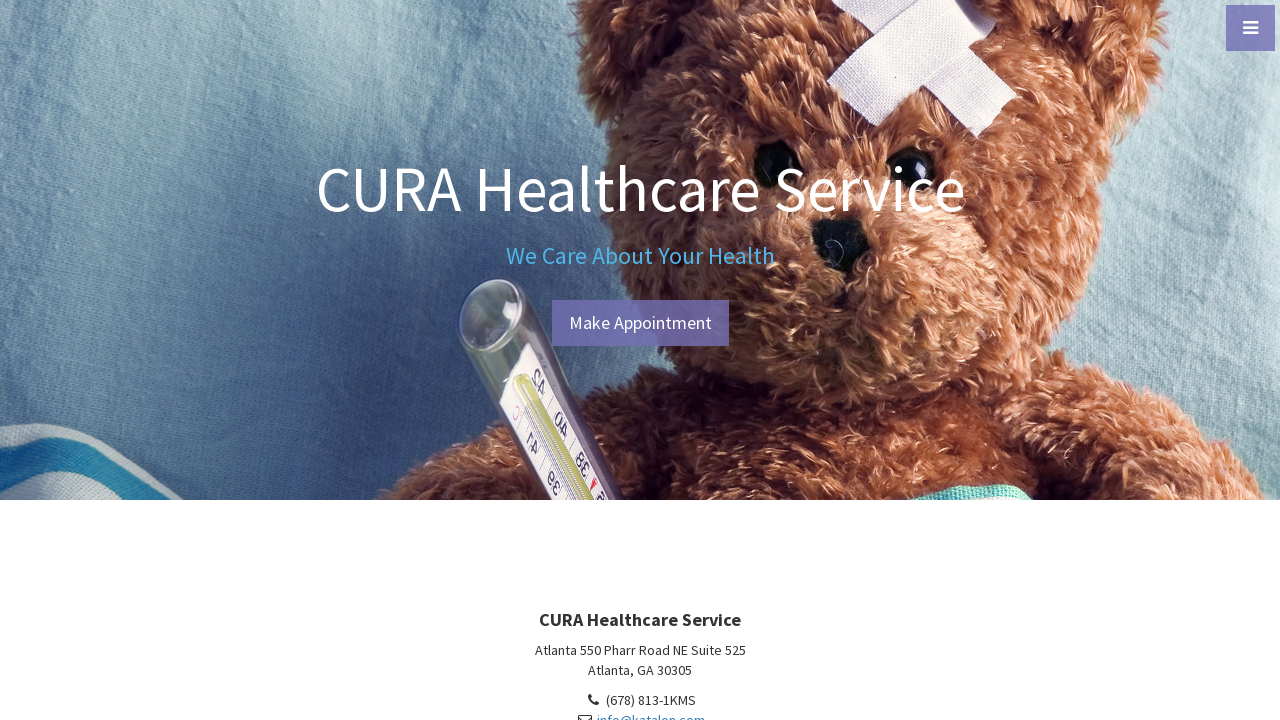

Clicked the Make Appointment button at (640, 323) on #btn-make-appointment
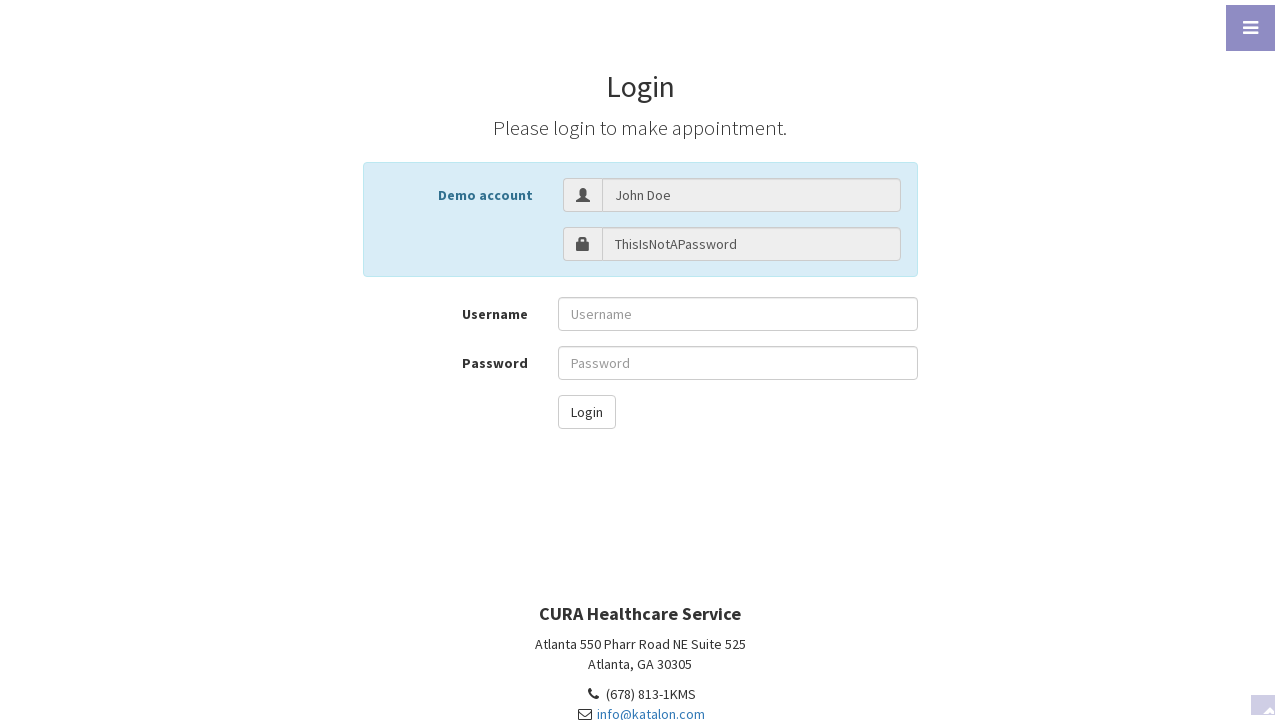

Verified redirect to login page (profile.php#login)
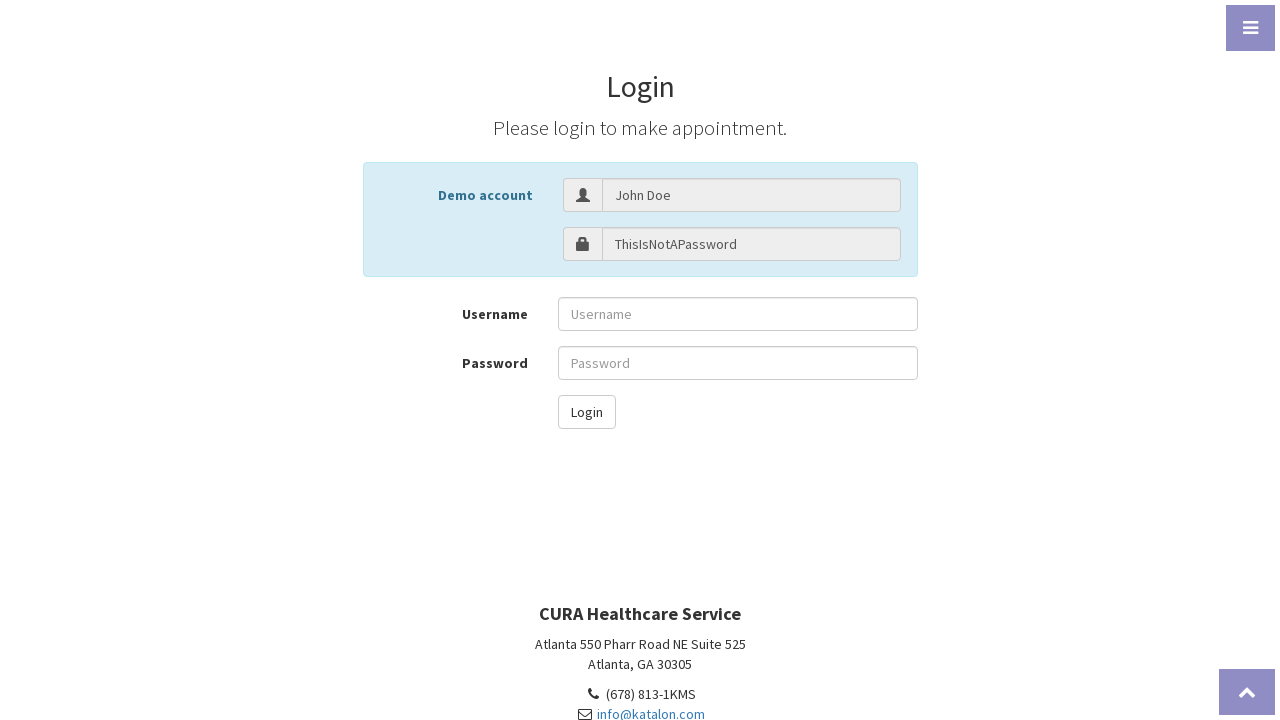

Verified login page displays 'Please login to make appointment.' message
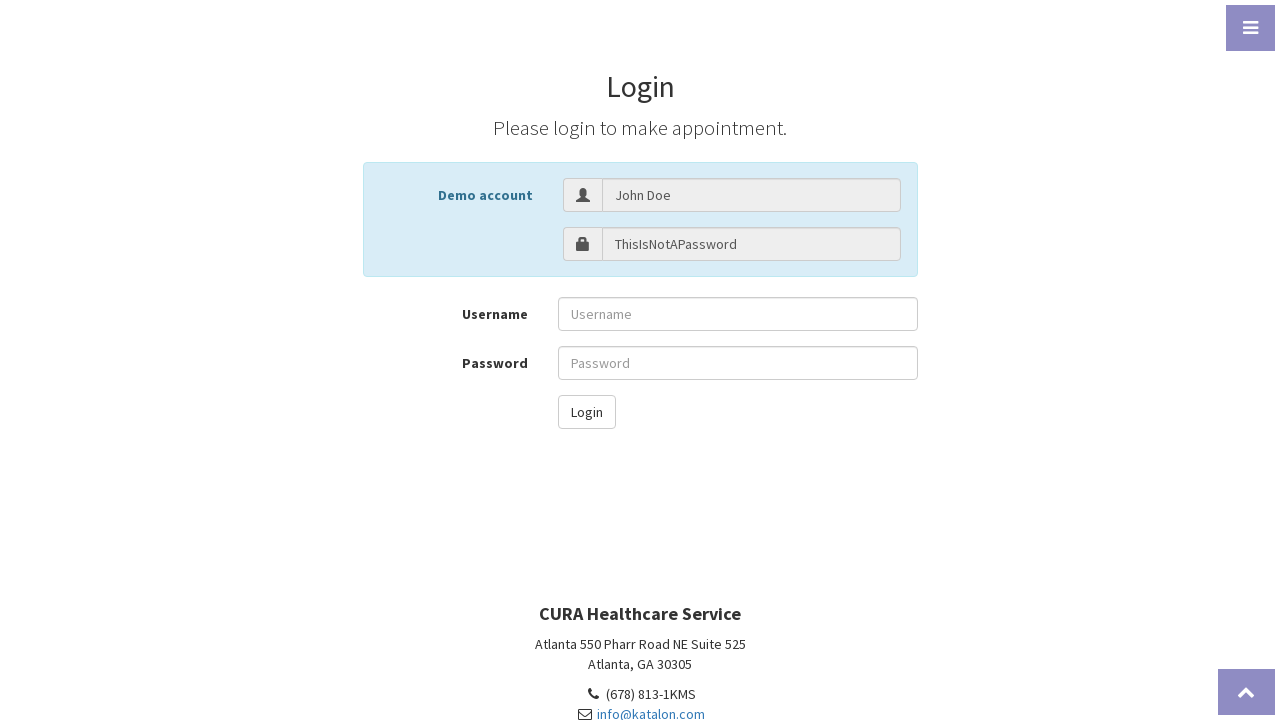

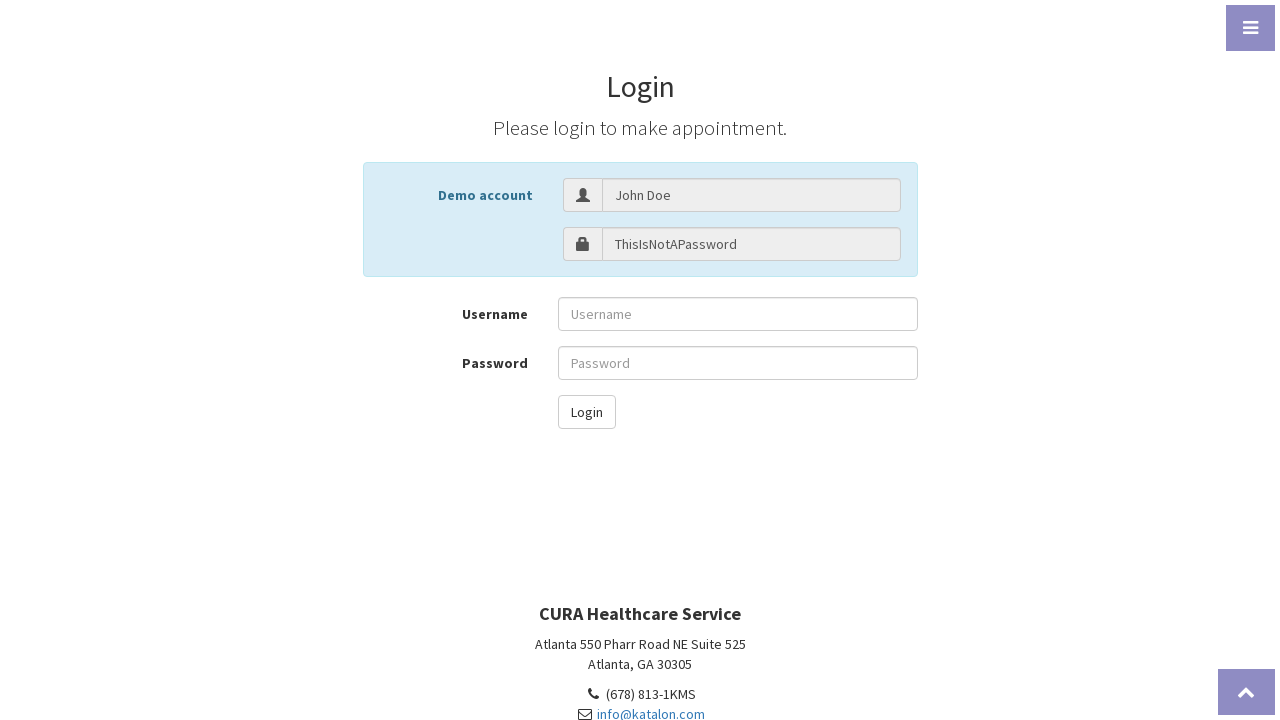